Tests Python.org search functionality by searching for "getting started", clicking on a specific search result link, and verifying the date displayed on the resulting page

Starting URL: https://www.python.org

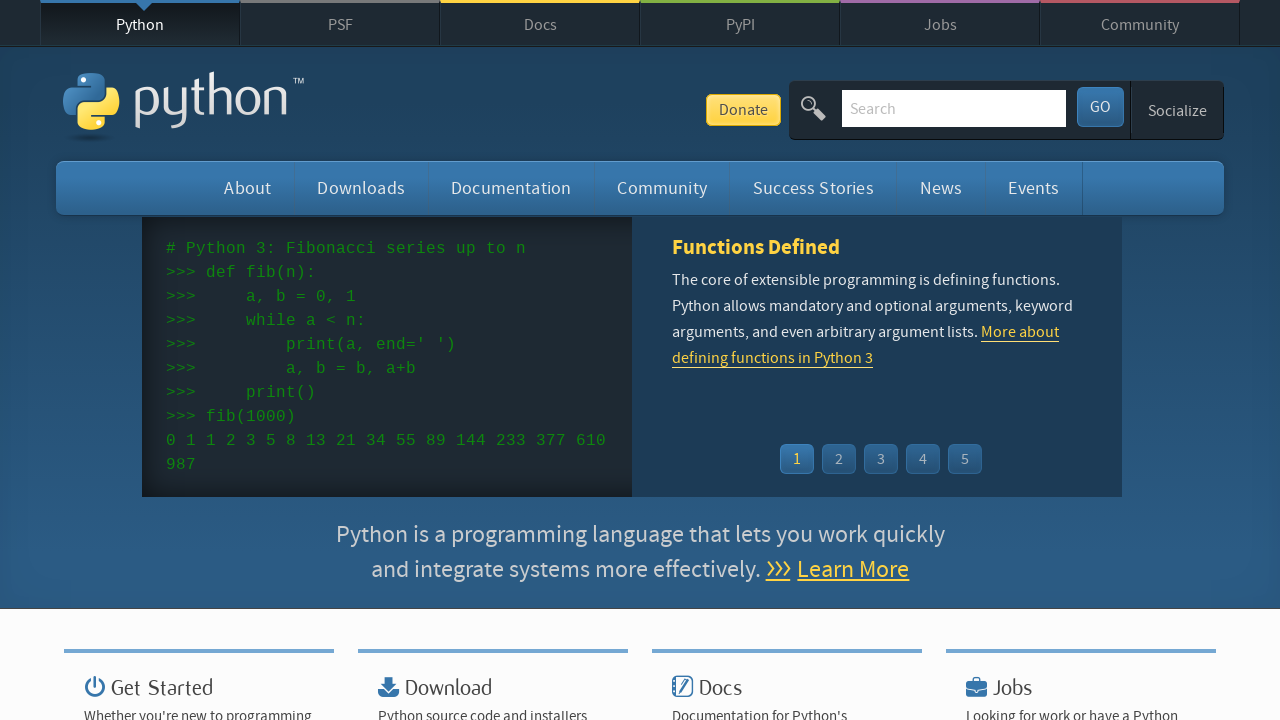

Filled search field with 'getting started' on #id-search-field
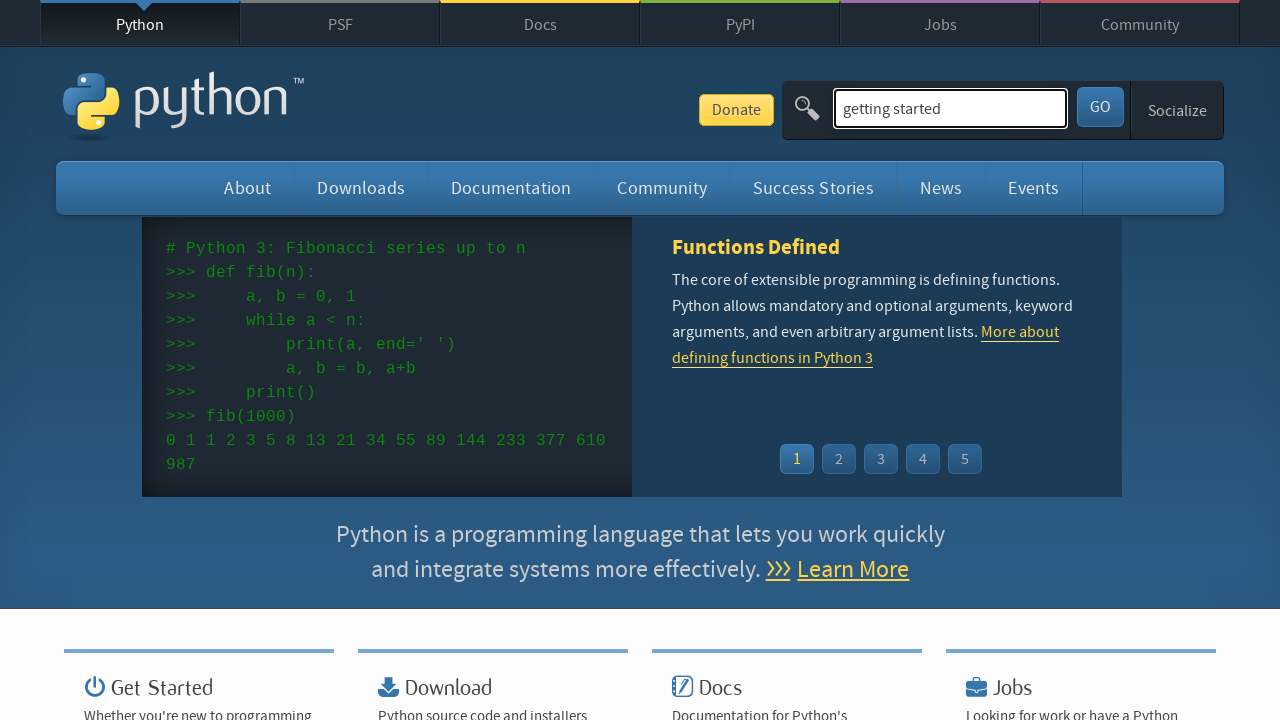

Pressed Enter to submit search on #id-search-field
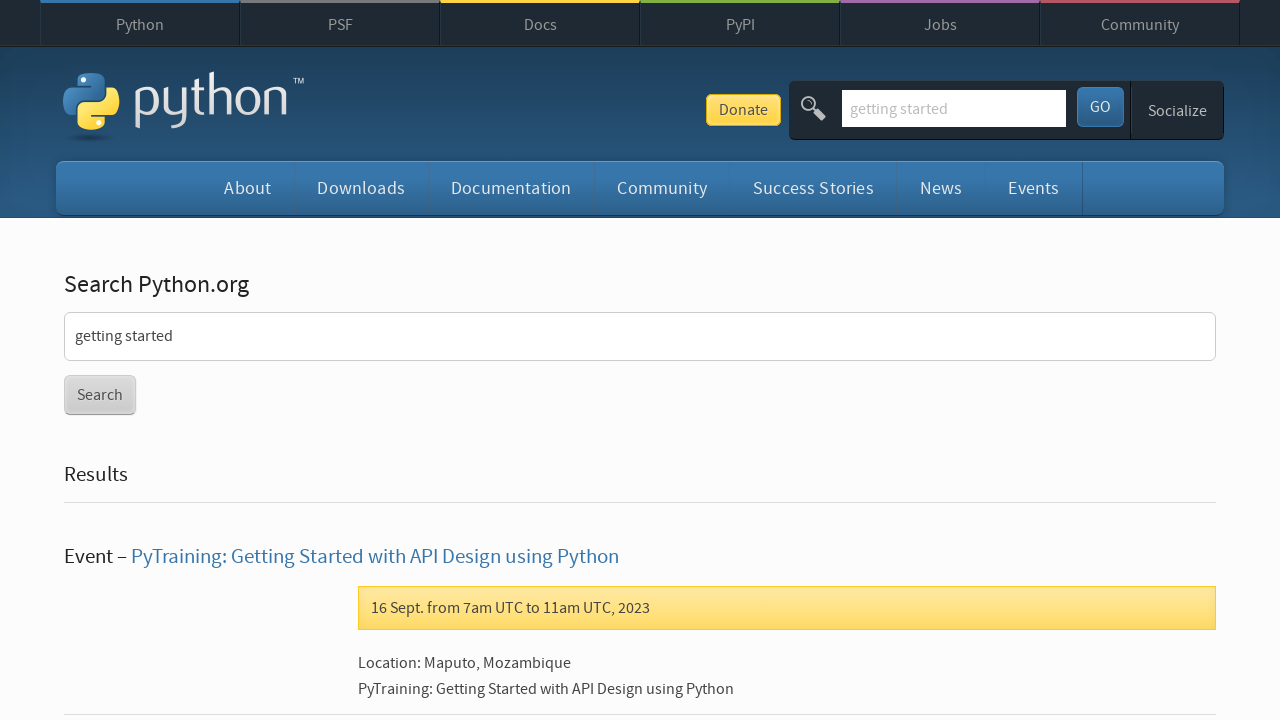

Clicked on 'PyTraining: Getting Started with API Design using Python' search result at (375, 557) on text=PyTraining: Getting Started with API Design using Python
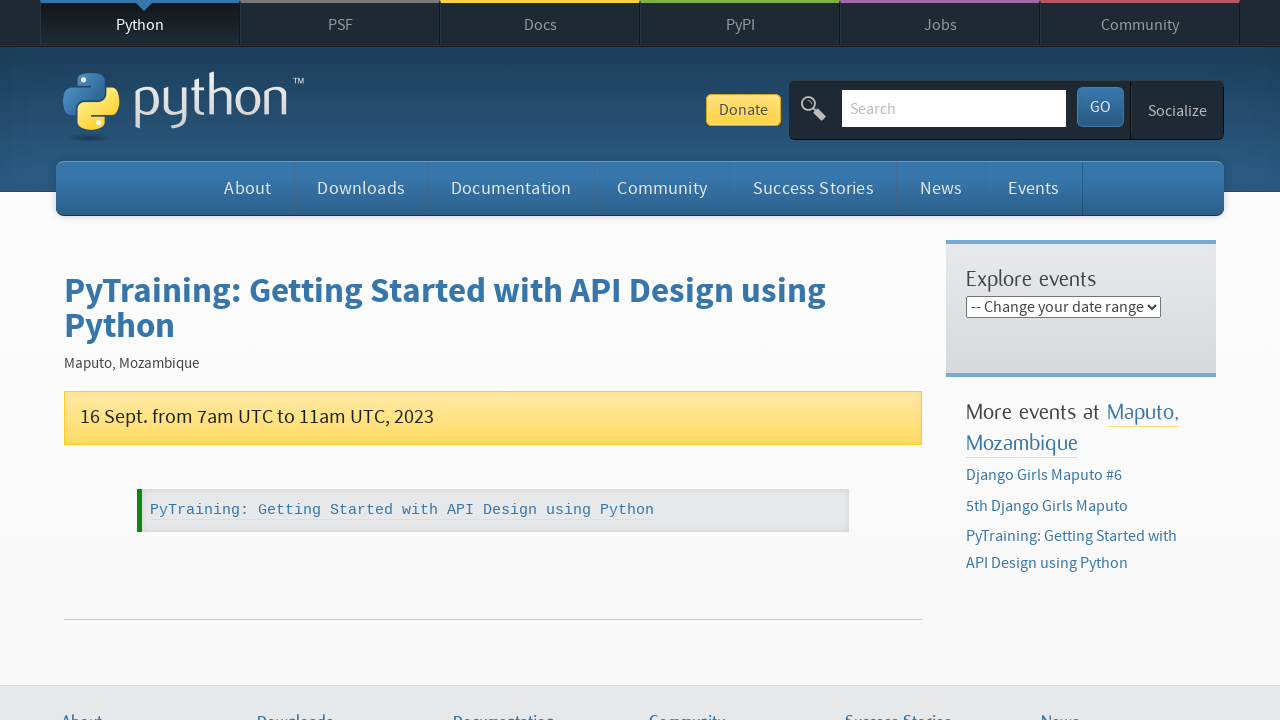

Single-date element loaded on resulting page
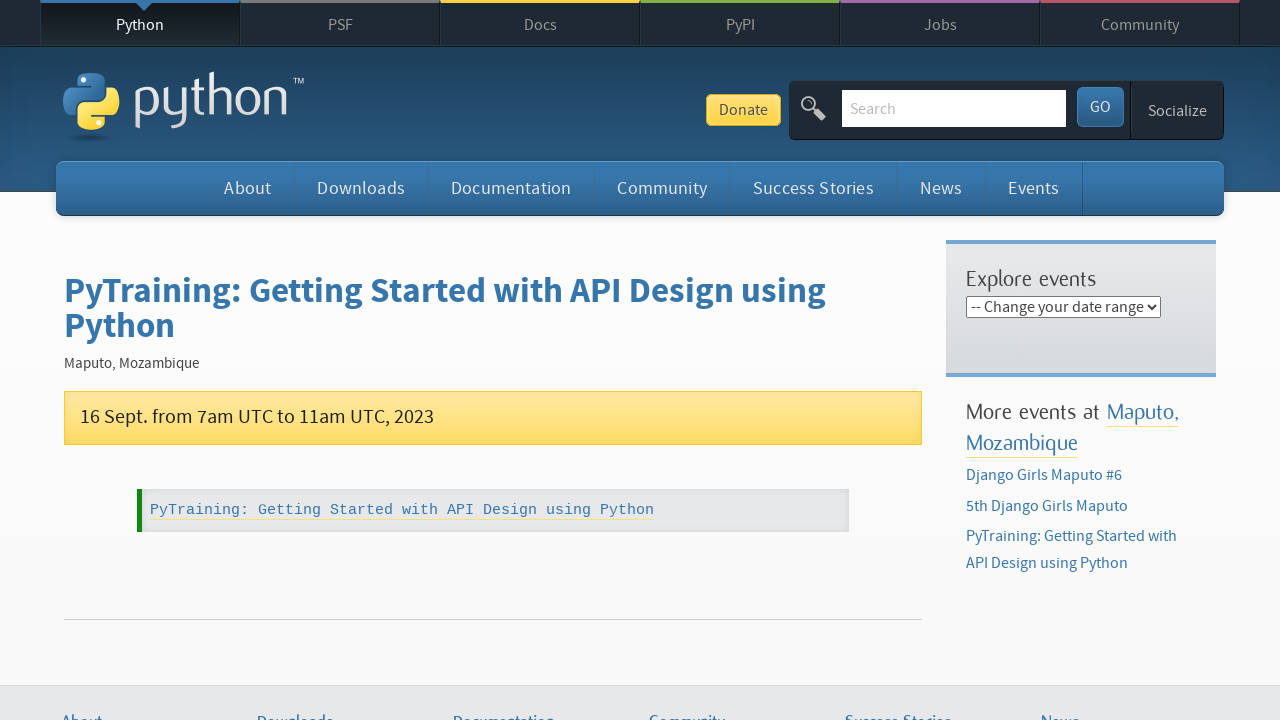

Retrieved date text: '16 Sept.'
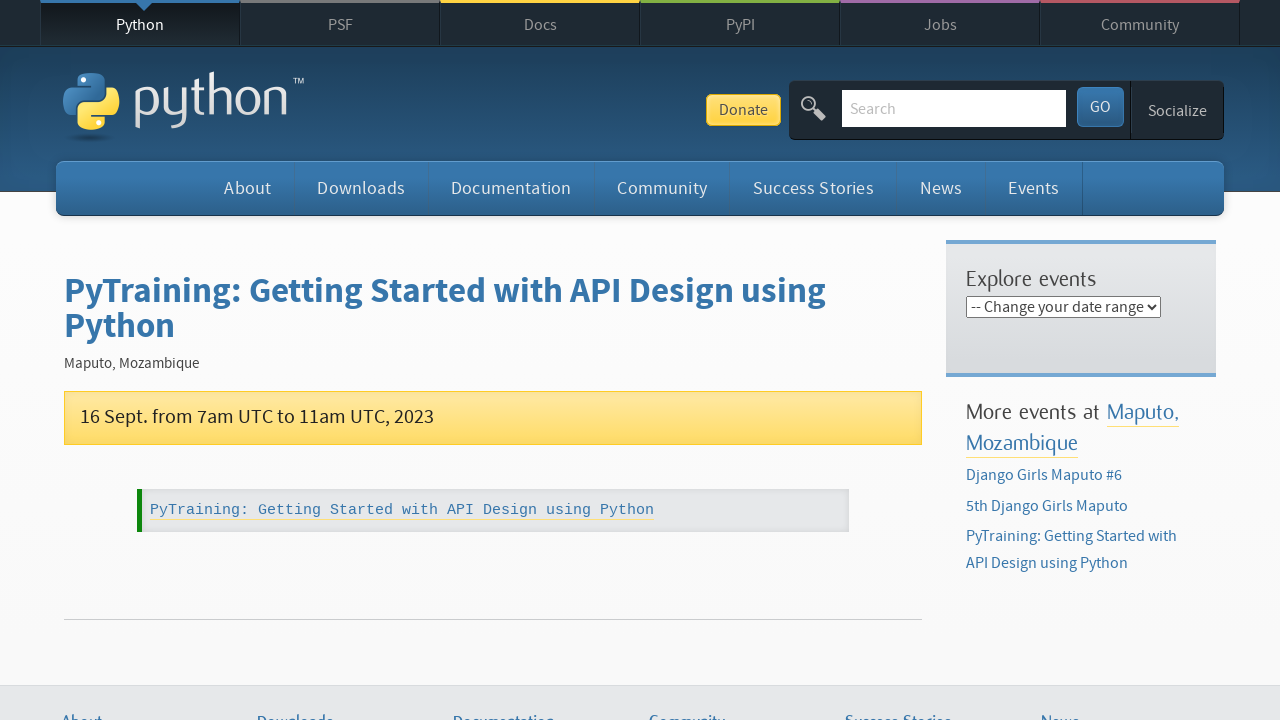

Verified date matches expected value '16 Sept.'
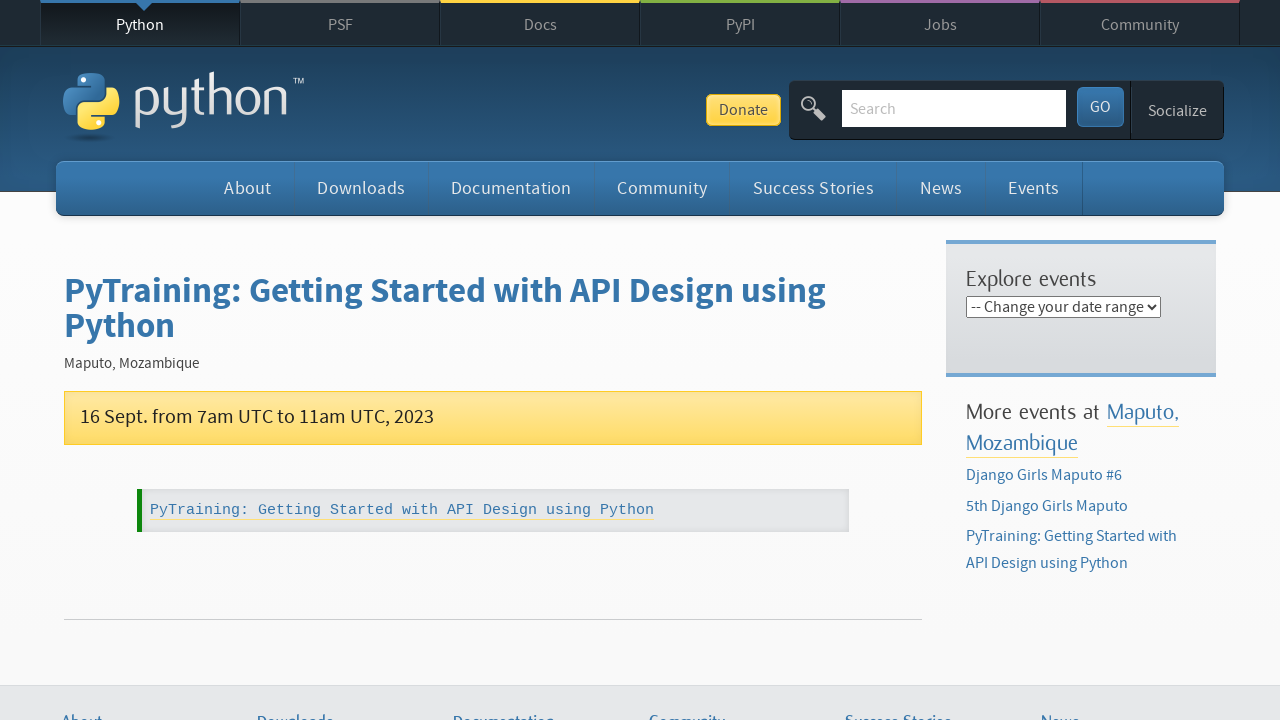

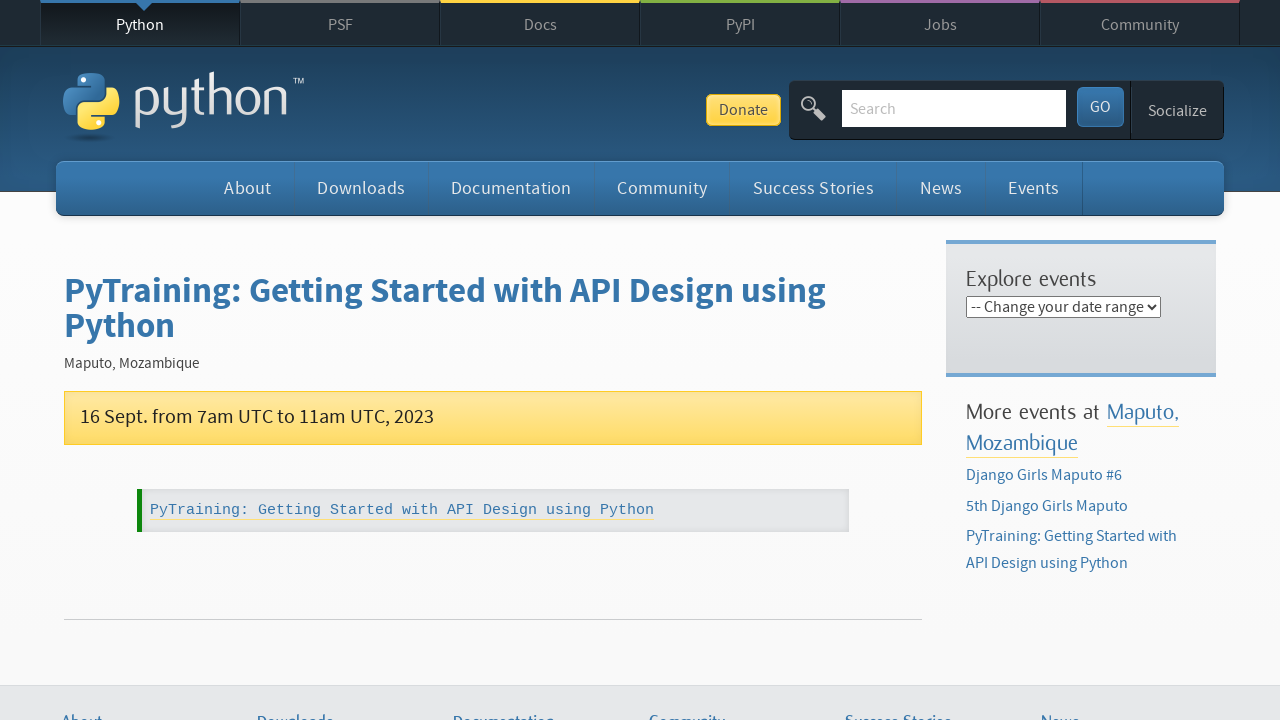